Tests braille translation functionality by selecting braille cell dots, adding cells, and translating them to text using the abcbraille.com converter

Starting URL: https://abcbraille.com/braille

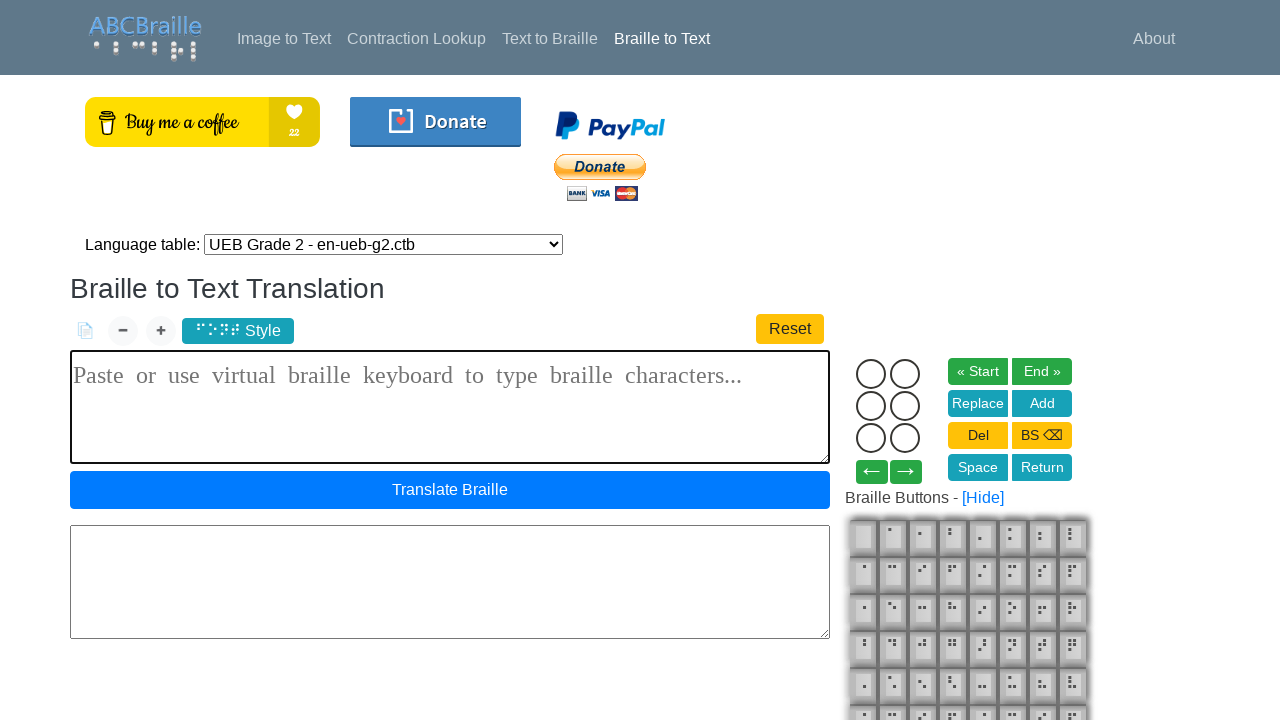

Waited for braille cell dot selectors to load
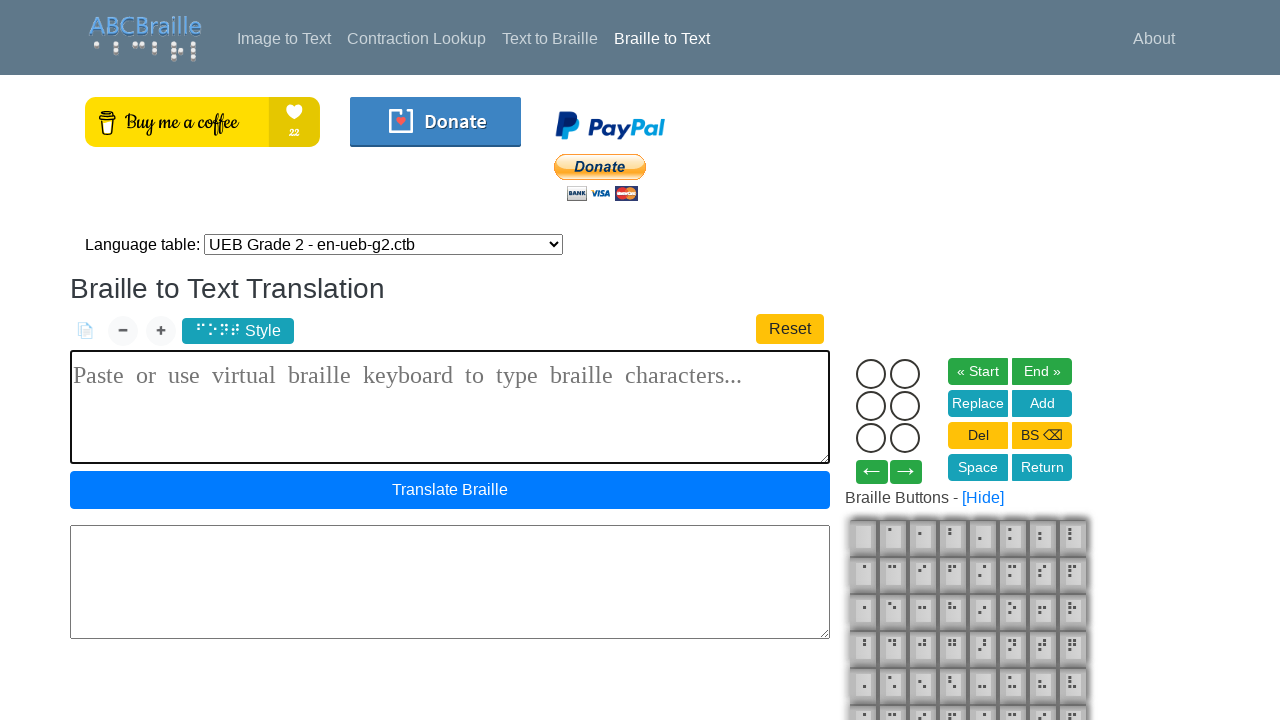

Clicked braille dot 1 in current cell at (871, 374) on label.cell-dot[for="dot11"]
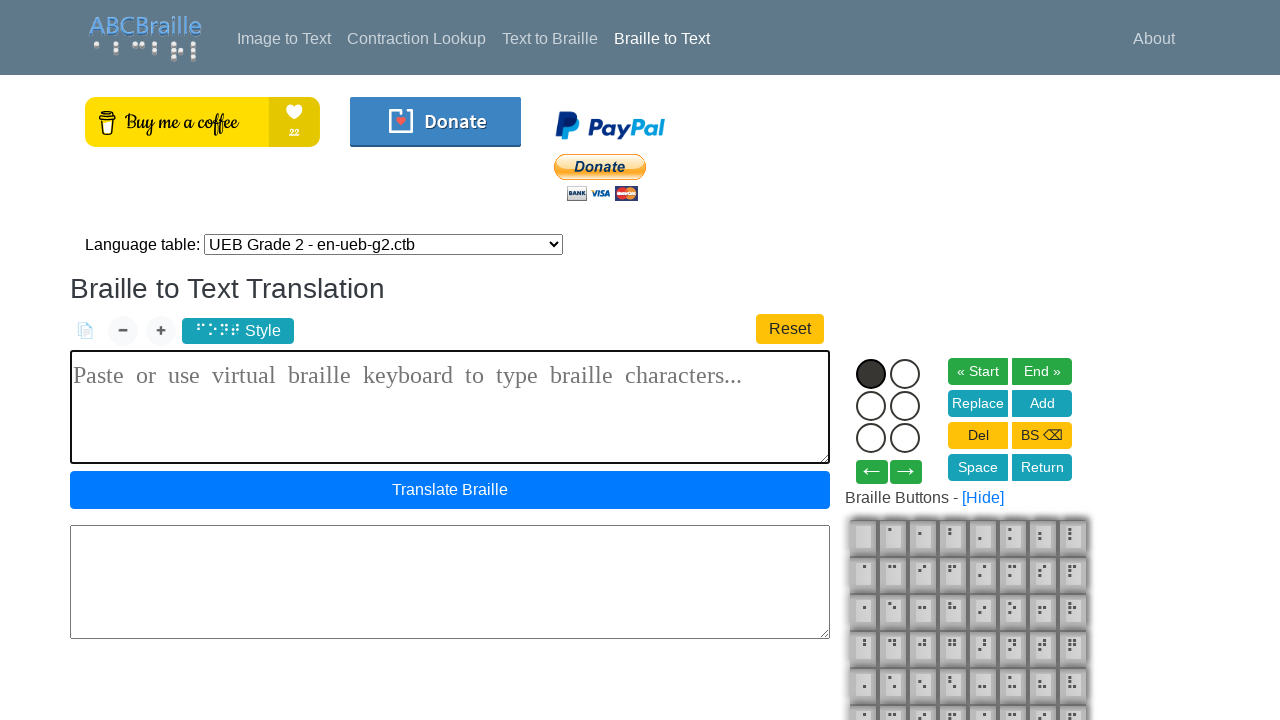

Clicked braille dot 2 in current cell at (871, 406) on label.cell-dot[for="dot12"]
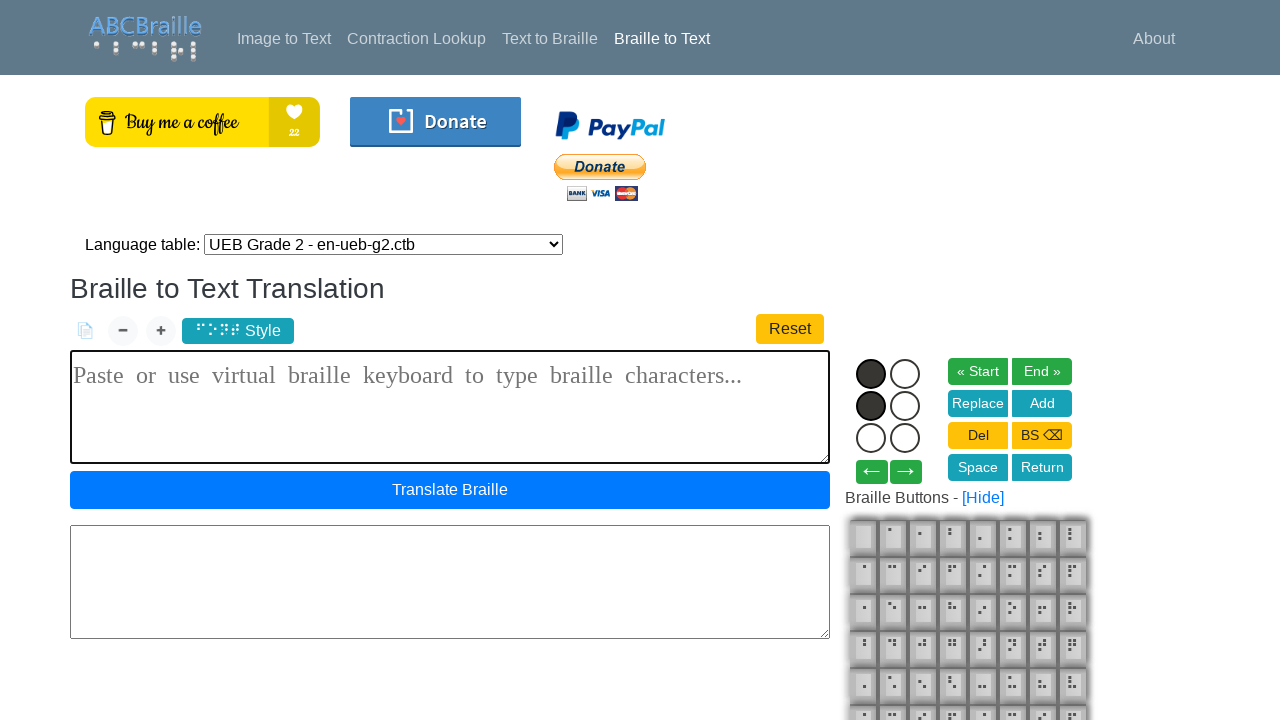

Clicked braille dot 3 in current cell at (871, 438) on label.cell-dot[for="dot13"]
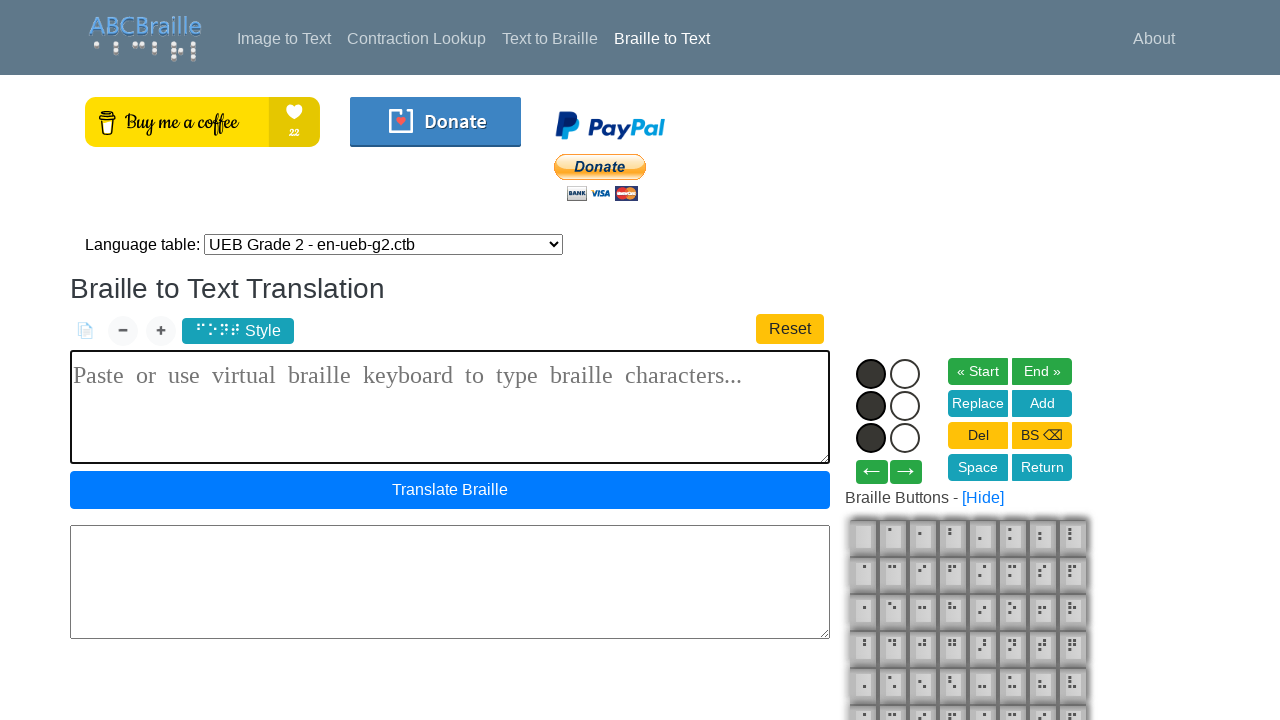

Clicked braille dot 5 in current cell at (905, 406) on label.cell-dot[for="dot15"]
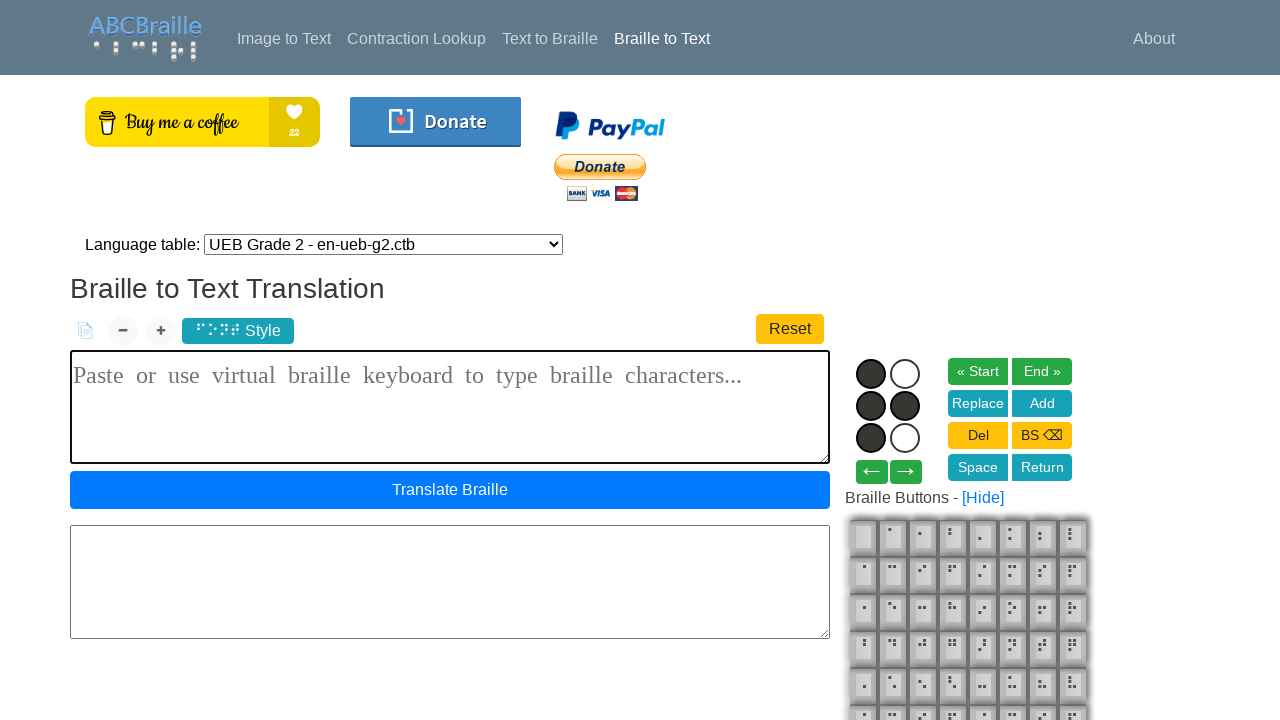

Clicked 'Add' button to add cell with selected dots at (1042, 403) on #btn_add
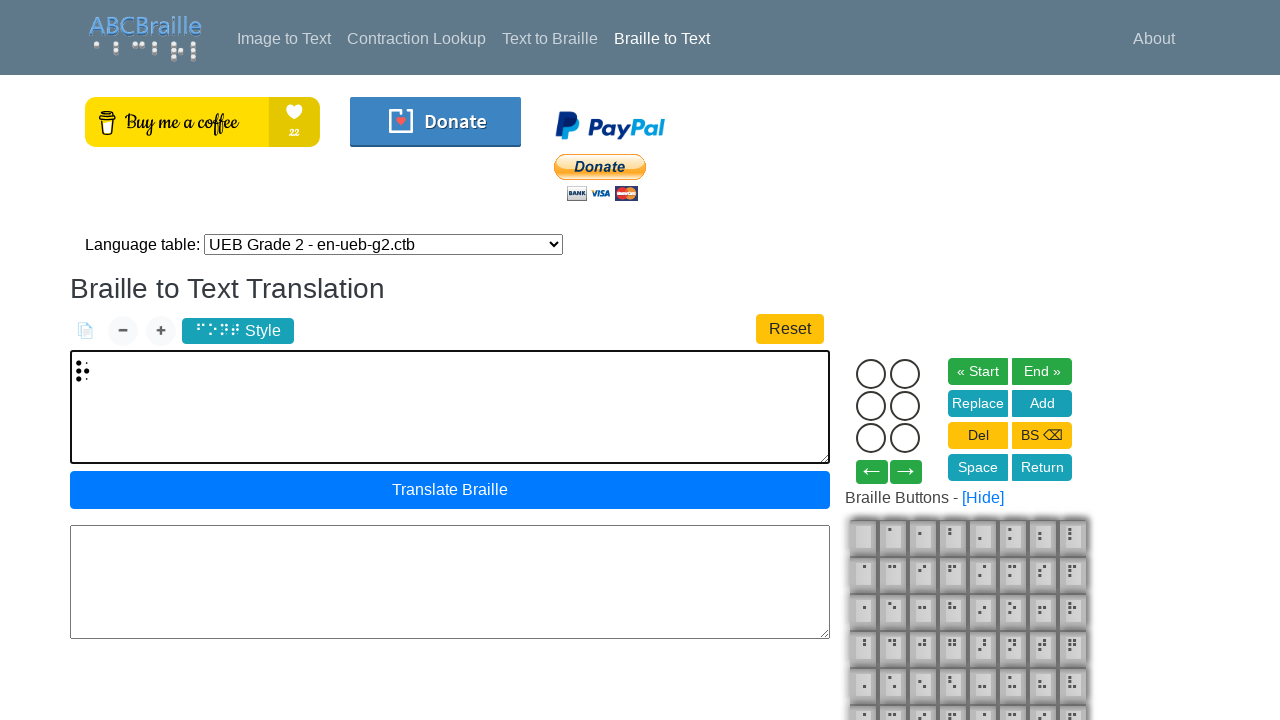

Clicked braille dot 1 in current cell at (871, 374) on label.cell-dot[for="dot11"]
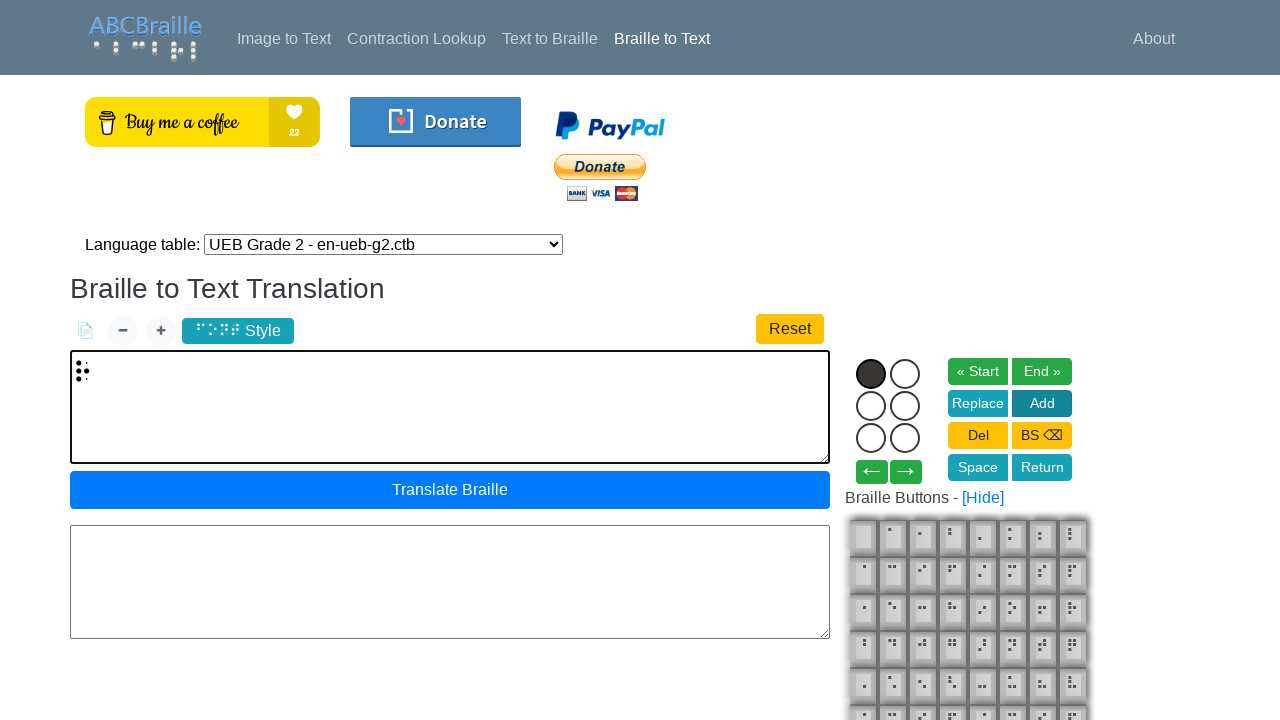

Clicked braille dot 5 in current cell at (905, 406) on label.cell-dot[for="dot15"]
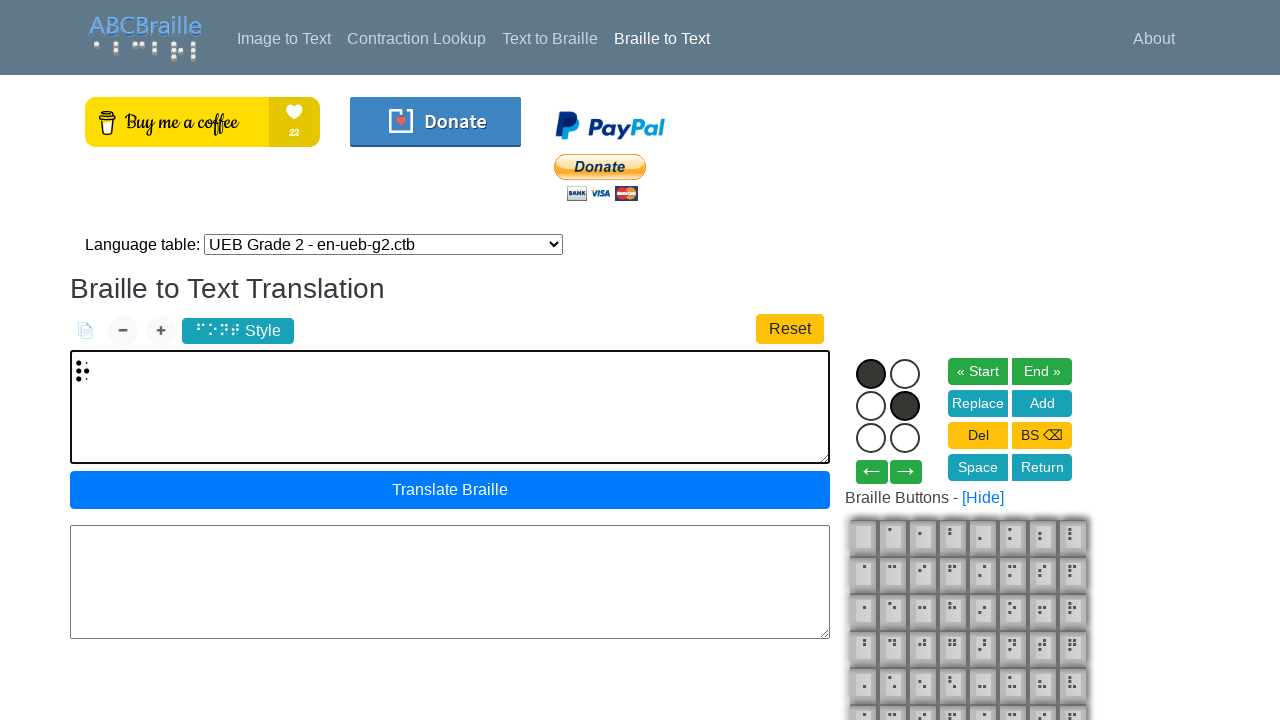

Clicked 'Add' button to add cell with selected dots at (1042, 403) on #btn_add
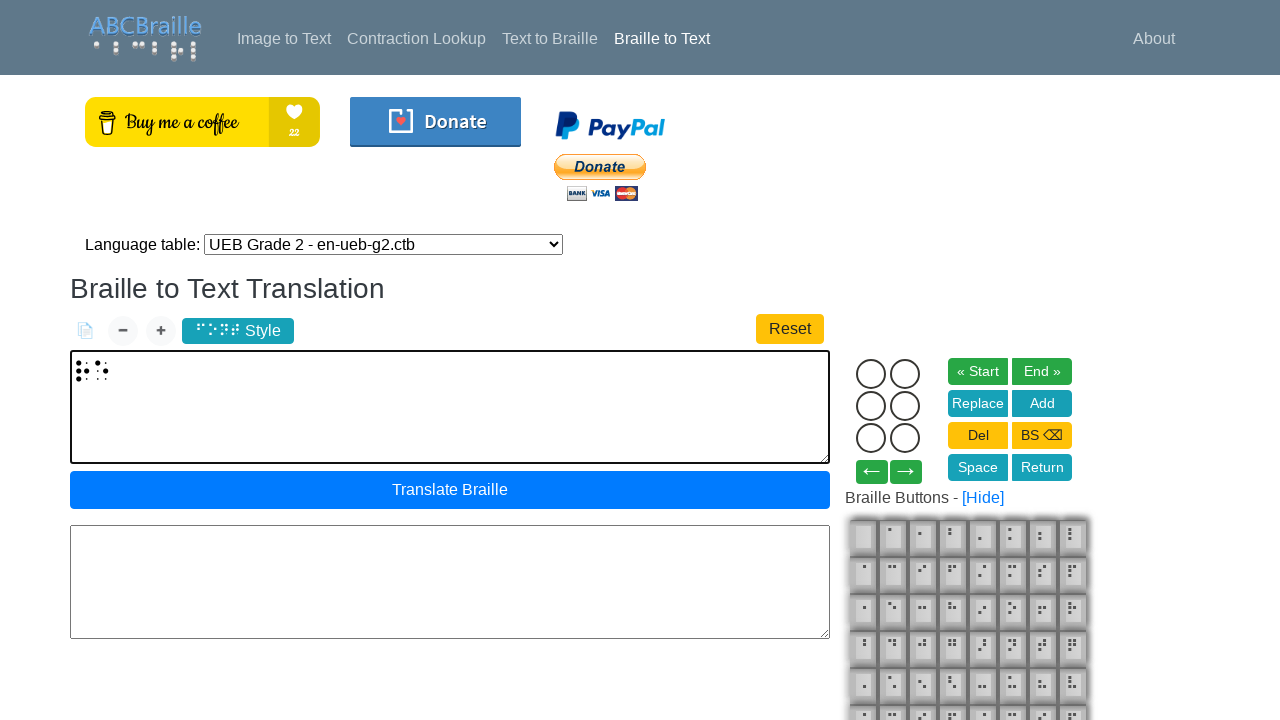

Clicked 'Add' button to add cell with selected dots at (1042, 403) on #btn_add
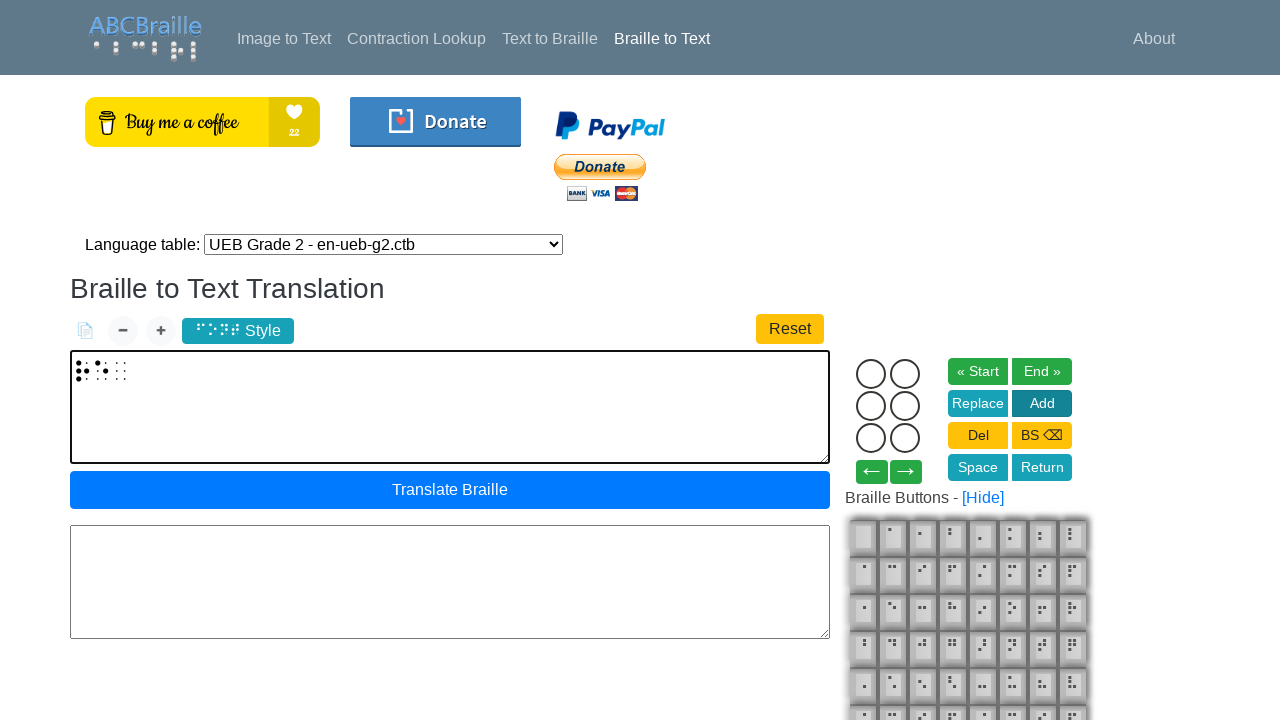

Clicked braille dot 1 in current cell at (871, 374) on label.cell-dot[for="dot11"]
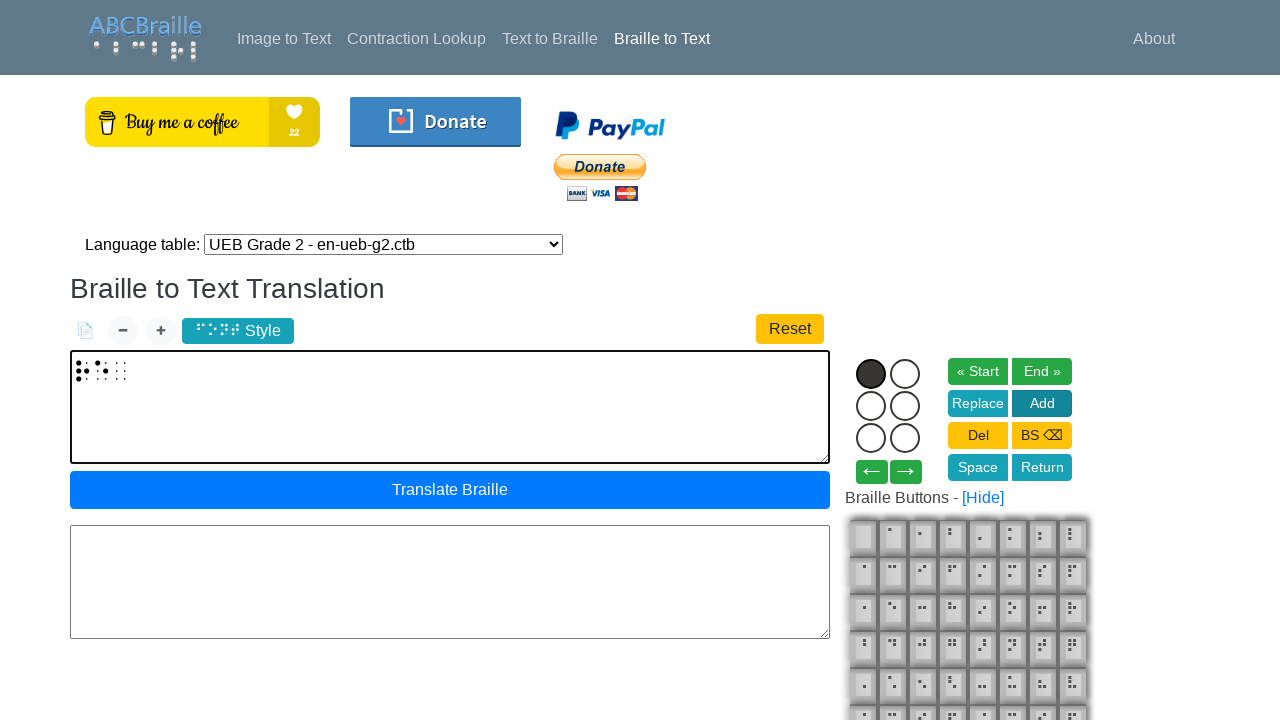

Clicked braille dot 2 in current cell at (871, 406) on label.cell-dot[for="dot12"]
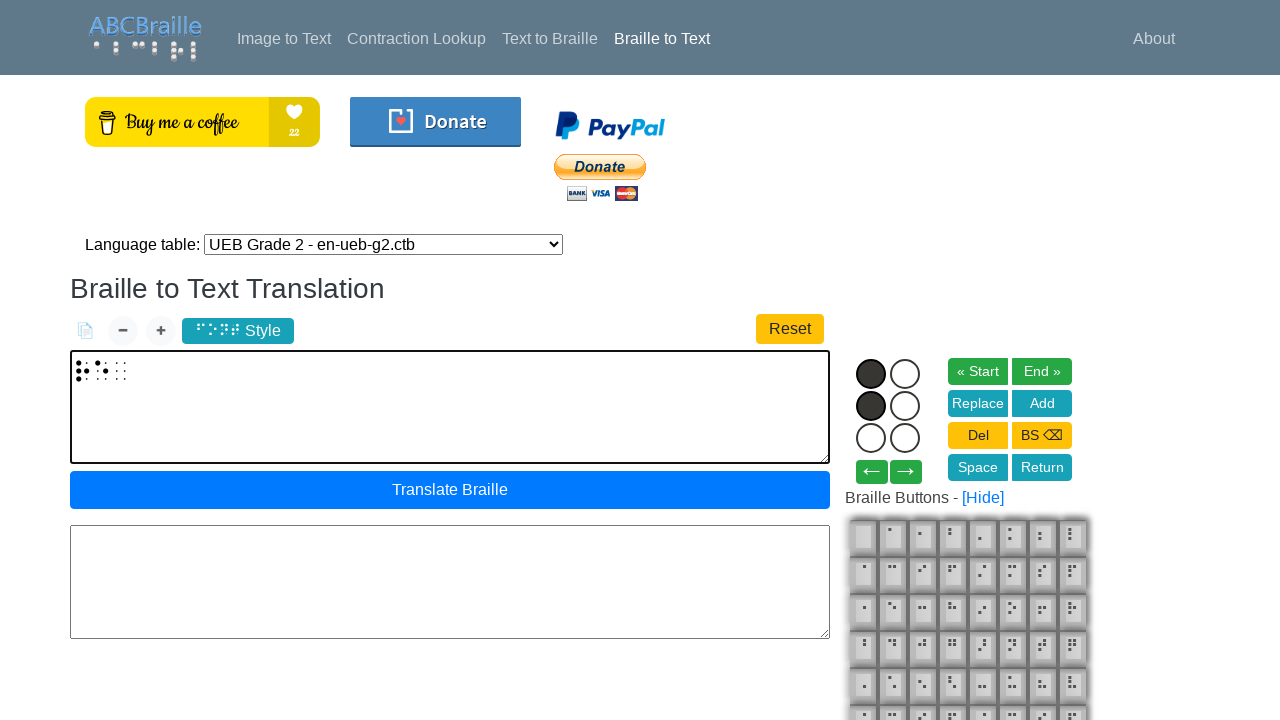

Clicked 'Add' button to add cell with selected dots at (1042, 403) on #btn_add
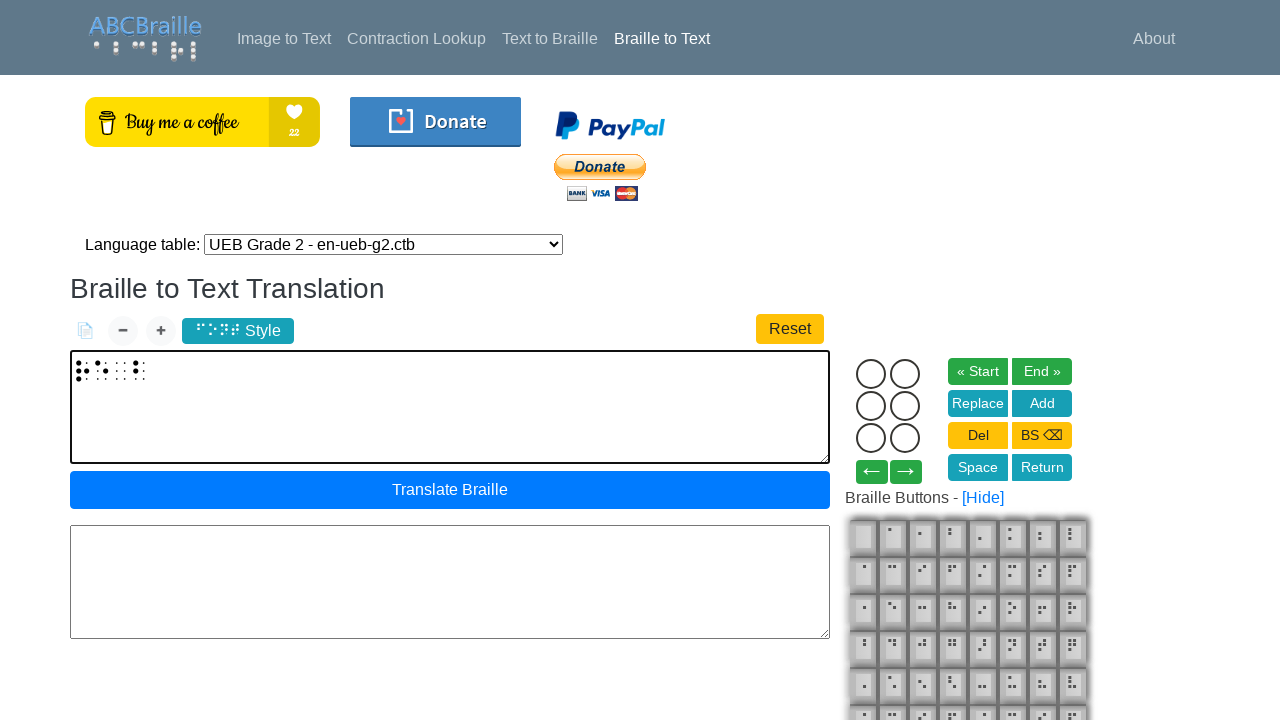

Clicked braille dot 1 in current cell at (871, 374) on label.cell-dot[for="dot11"]
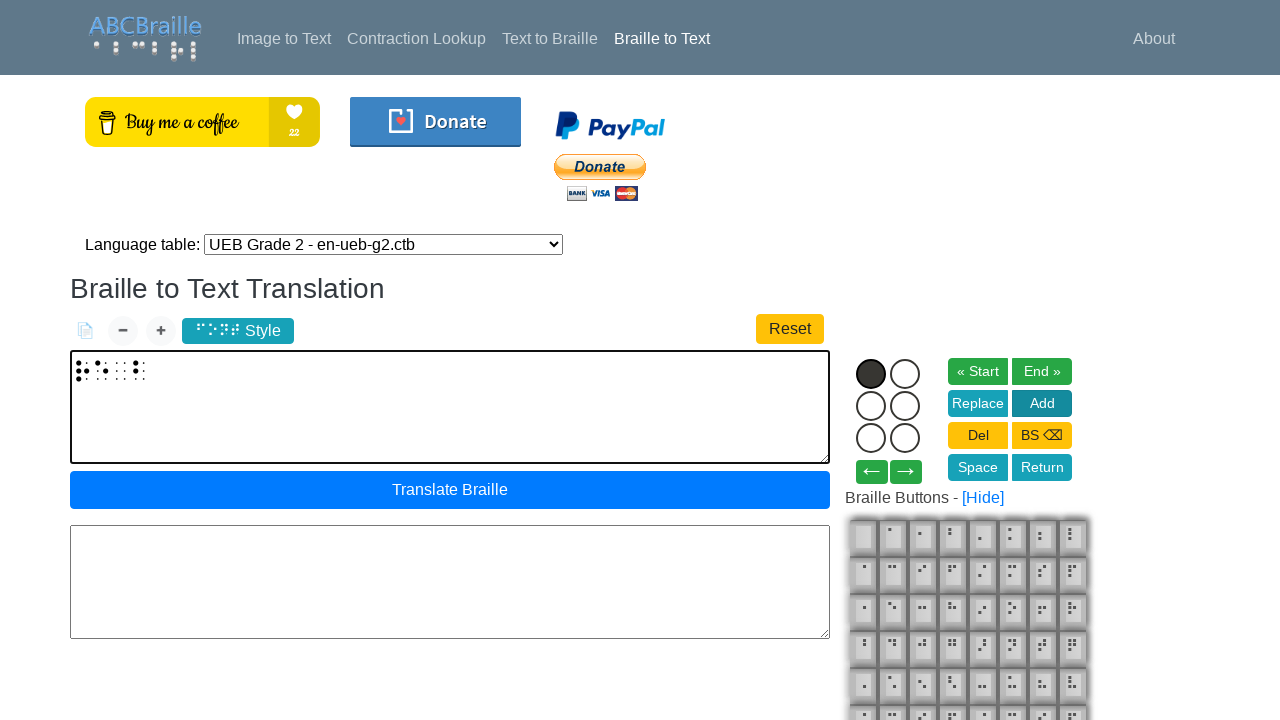

Clicked braille dot 5 in current cell at (905, 406) on label.cell-dot[for="dot15"]
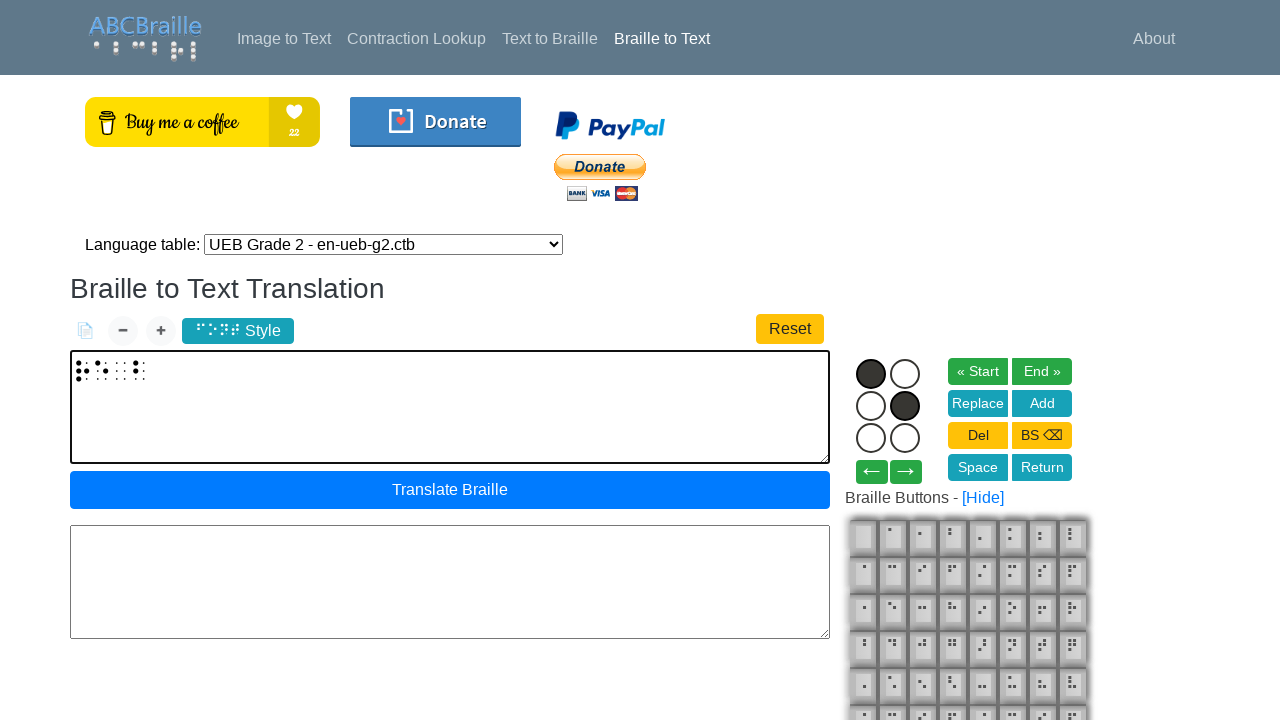

Clicked 'Add' button to add cell with selected dots at (1042, 403) on #btn_add
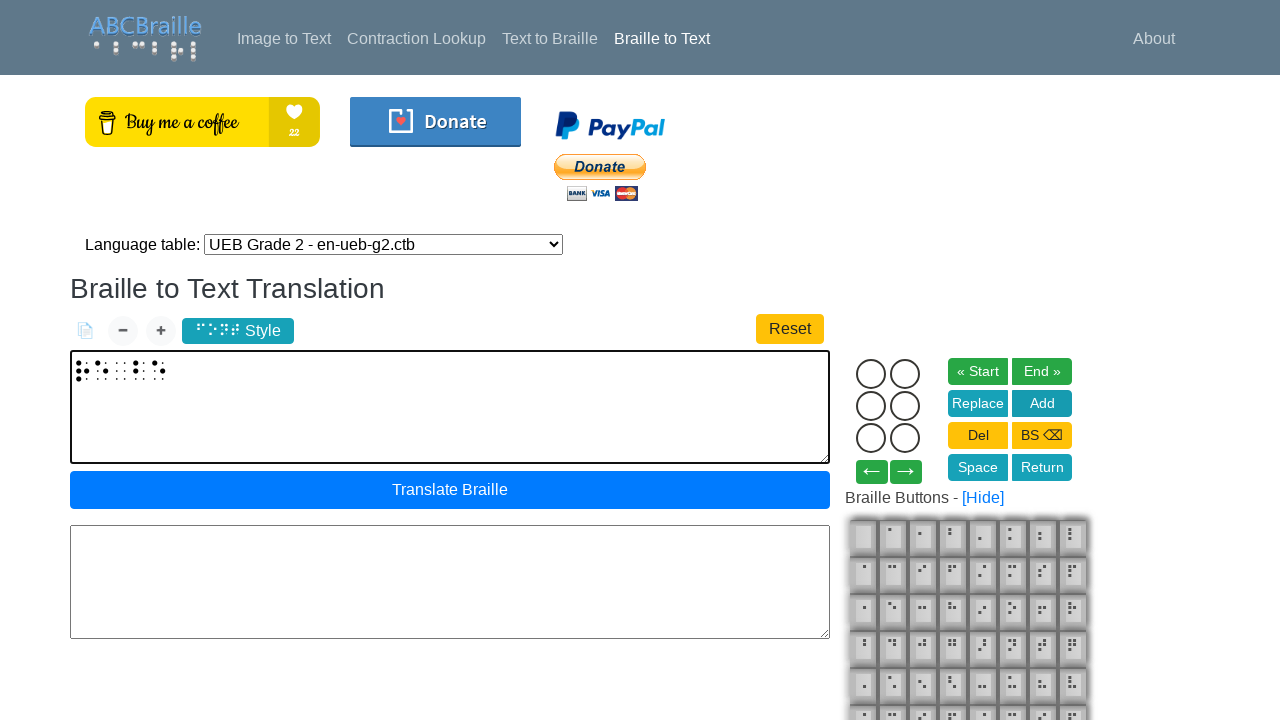

Clicked 'Add' button to add cell with selected dots at (1042, 403) on #btn_add
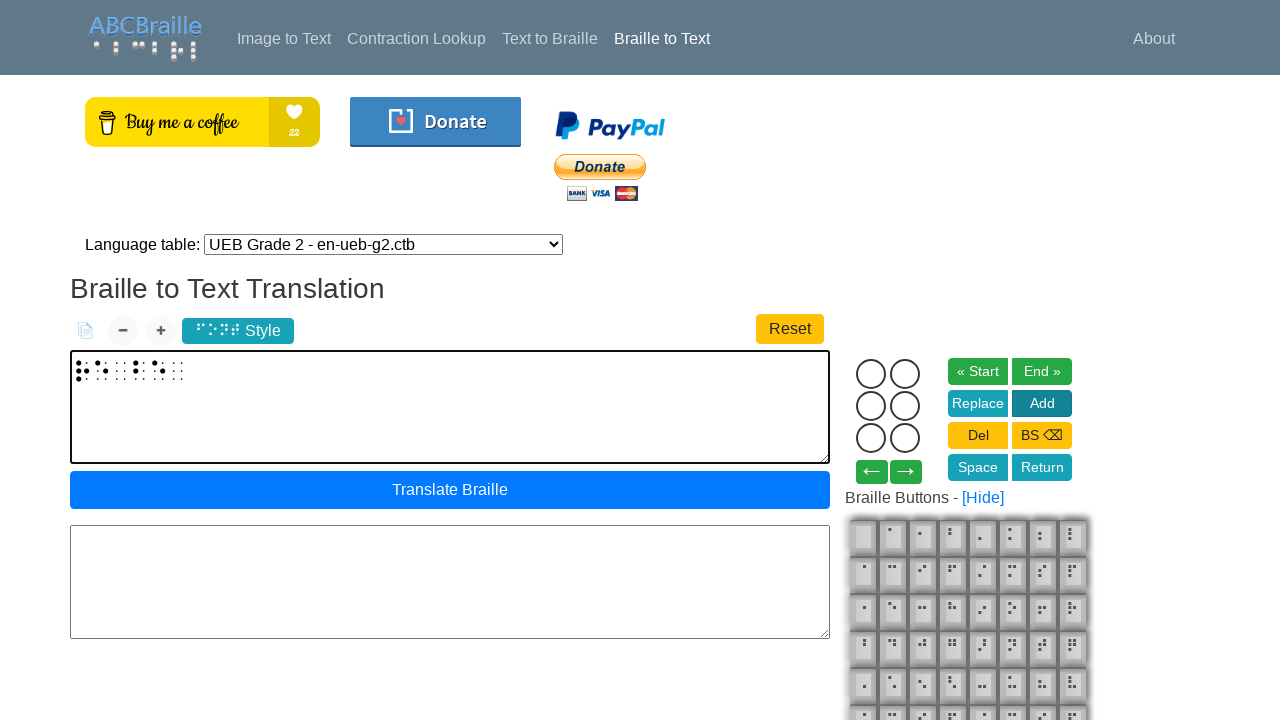

Clicked braille dot 1 in current cell at (871, 374) on label.cell-dot[for="dot11"]
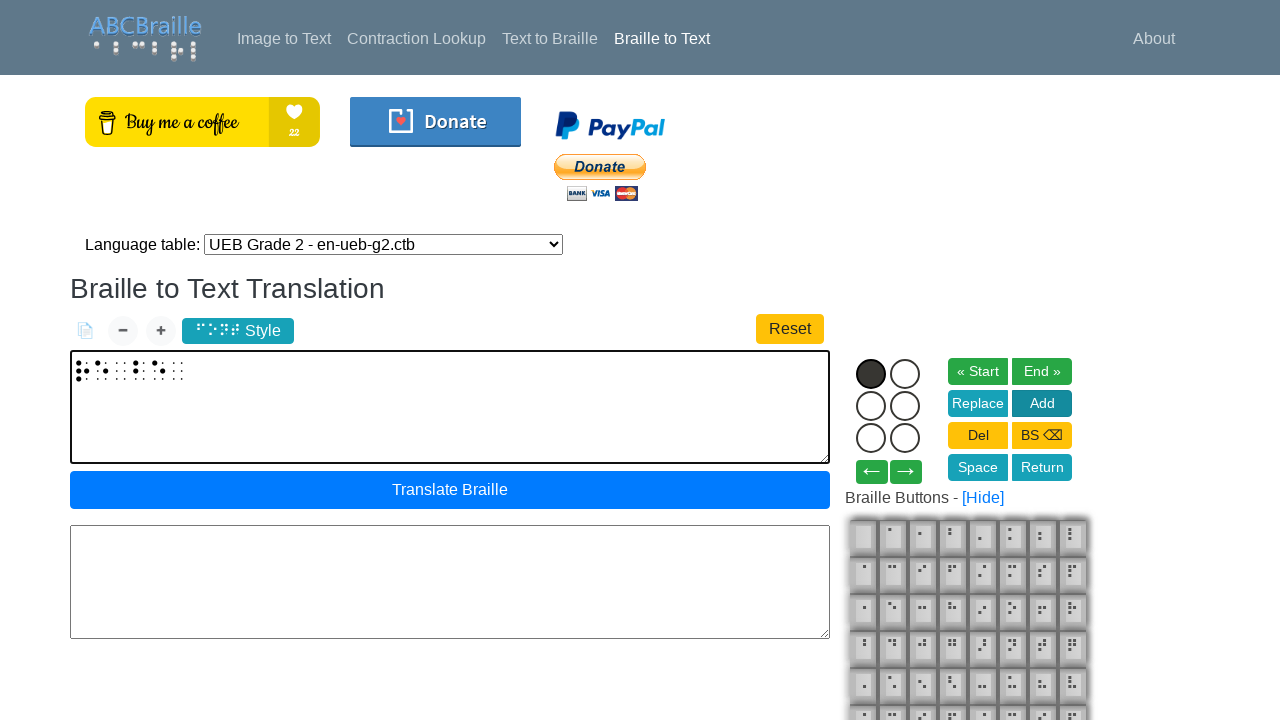

Clicked braille dot 2 in current cell at (871, 406) on label.cell-dot[for="dot12"]
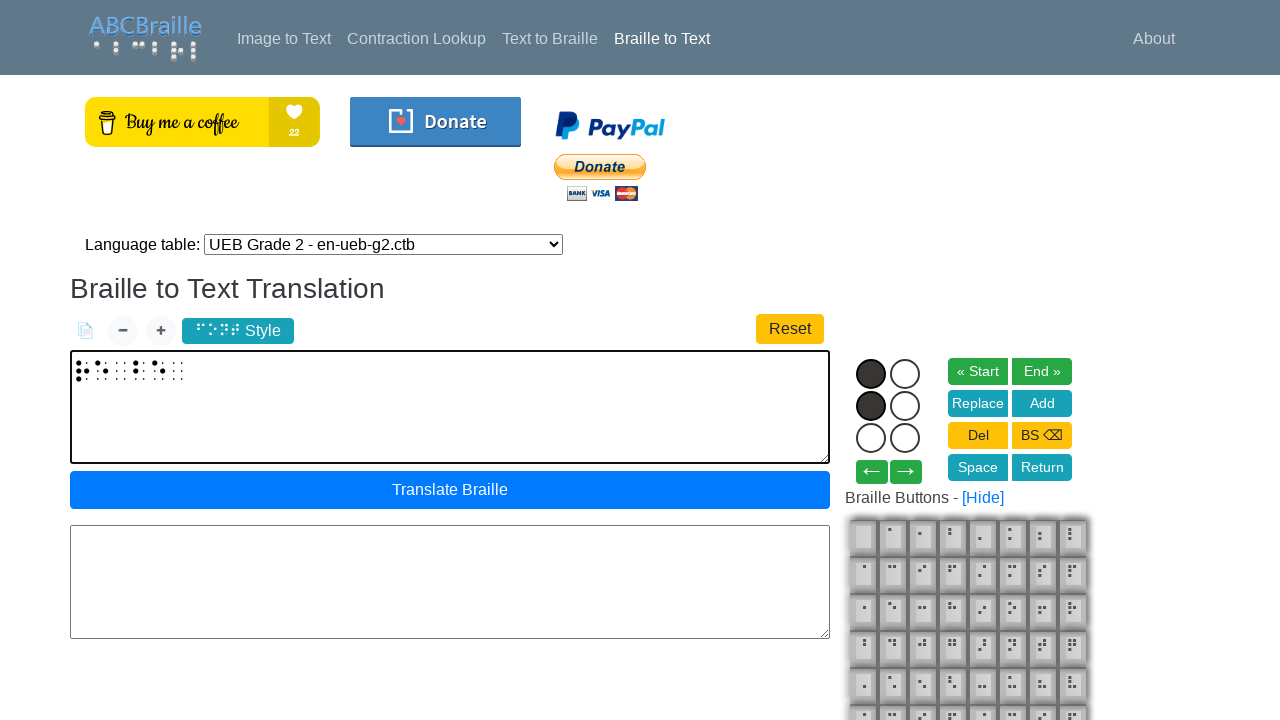

Clicked braille dot 3 in current cell at (871, 438) on label.cell-dot[for="dot13"]
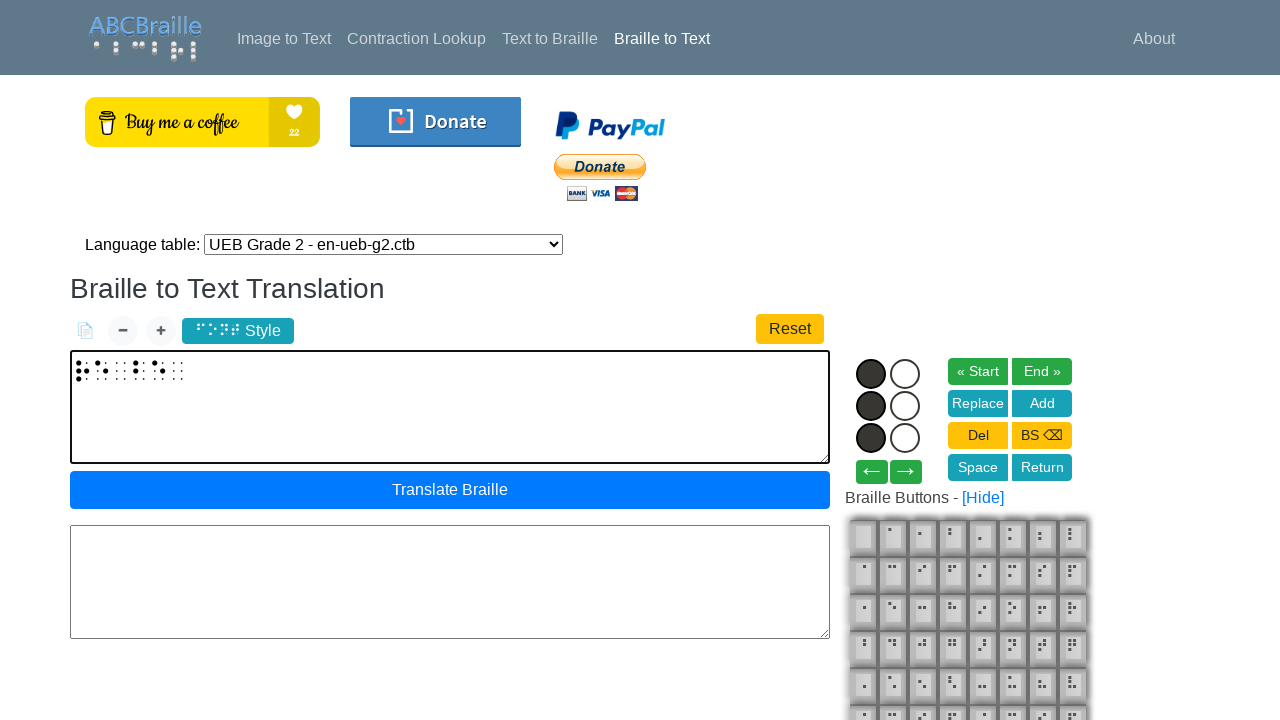

Clicked 'Add' button to add cell with selected dots at (1042, 403) on #btn_add
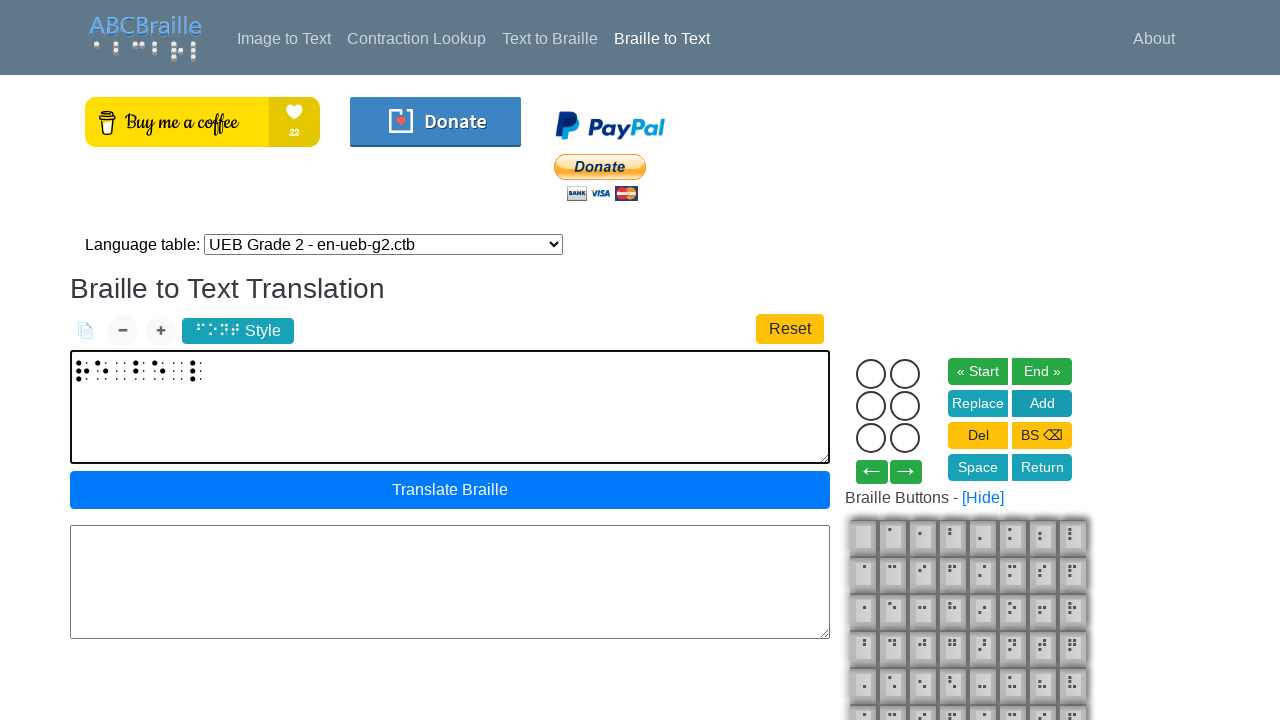

Clicked braille dot 2 in current cell at (871, 406) on label.cell-dot[for="dot12"]
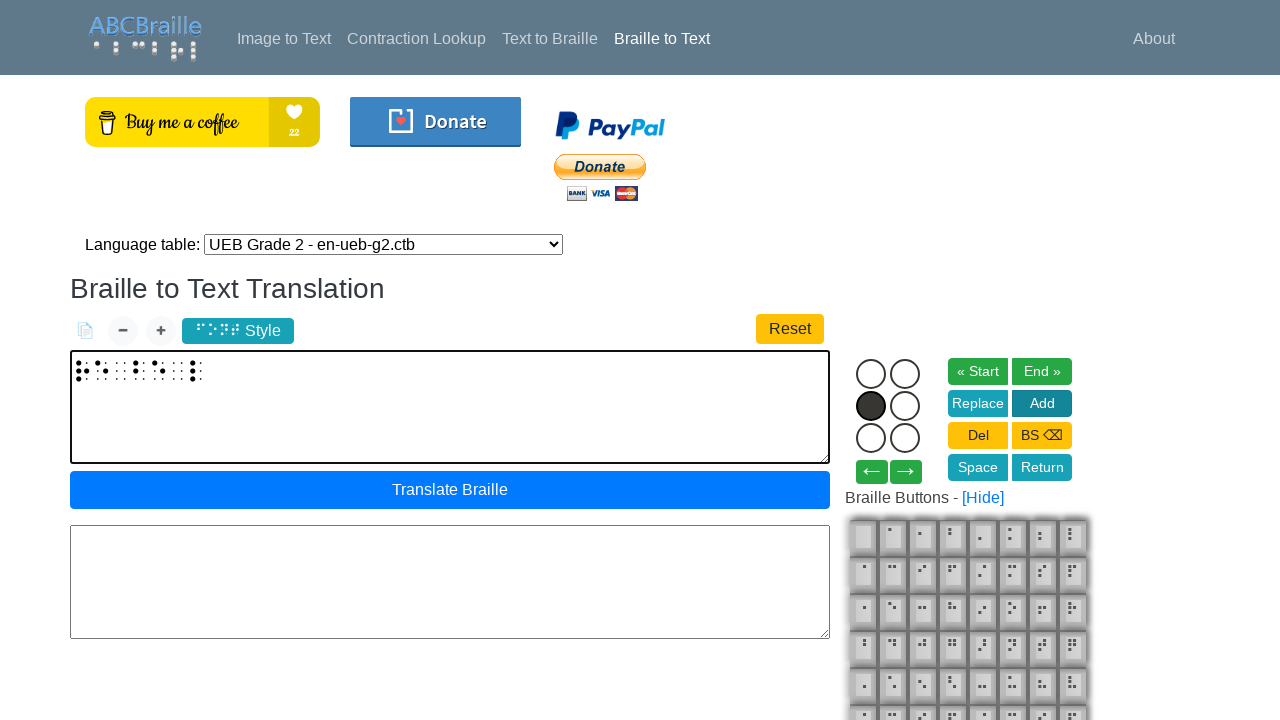

Clicked braille dot 4 in current cell at (905, 374) on label.cell-dot[for="dot14"]
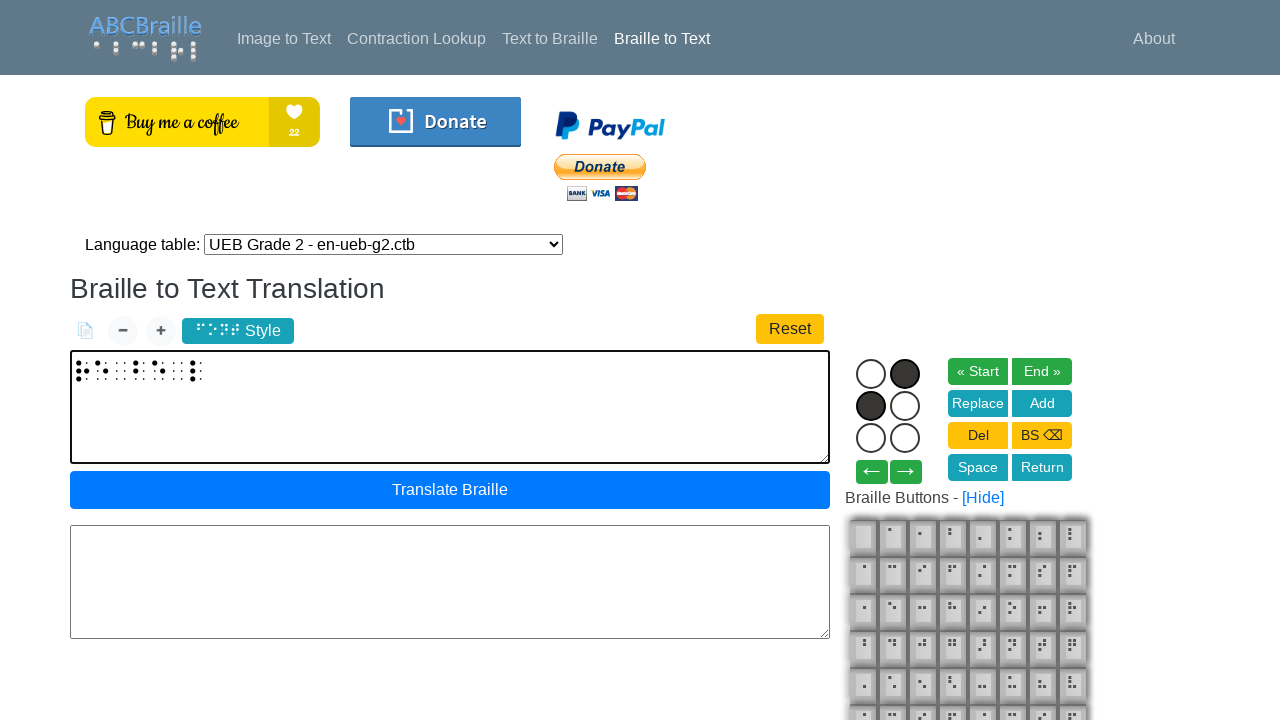

Clicked 'Add' button to add cell with selected dots at (1042, 403) on #btn_add
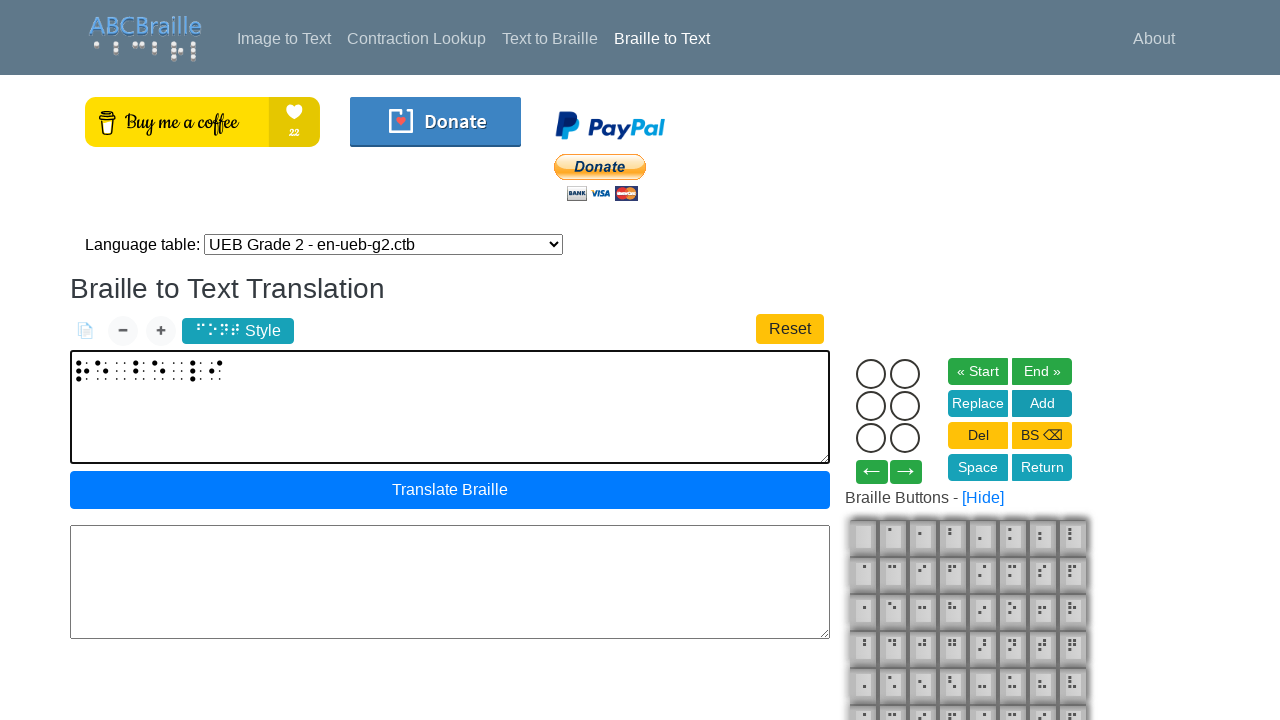

Clicked braille dot 1 in current cell at (871, 374) on label.cell-dot[for="dot11"]
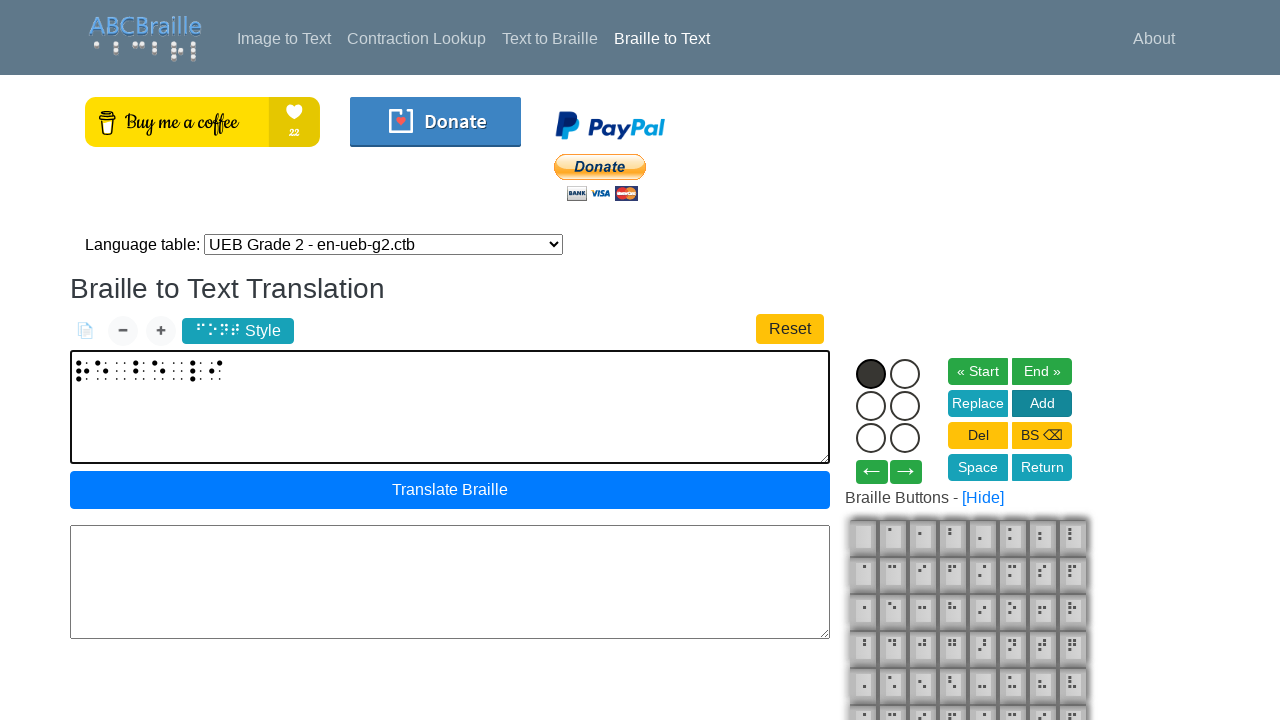

Clicked braille dot 2 in current cell at (871, 406) on label.cell-dot[for="dot12"]
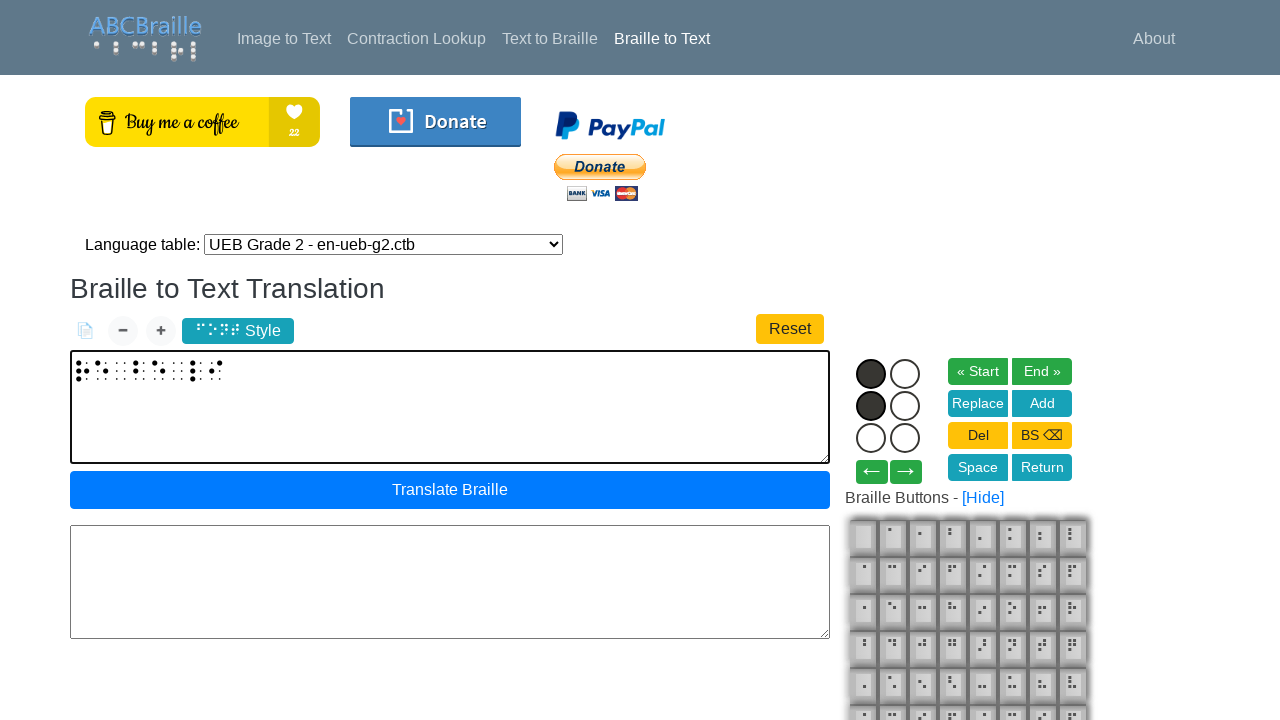

Clicked braille dot 4 in current cell at (905, 374) on label.cell-dot[for="dot14"]
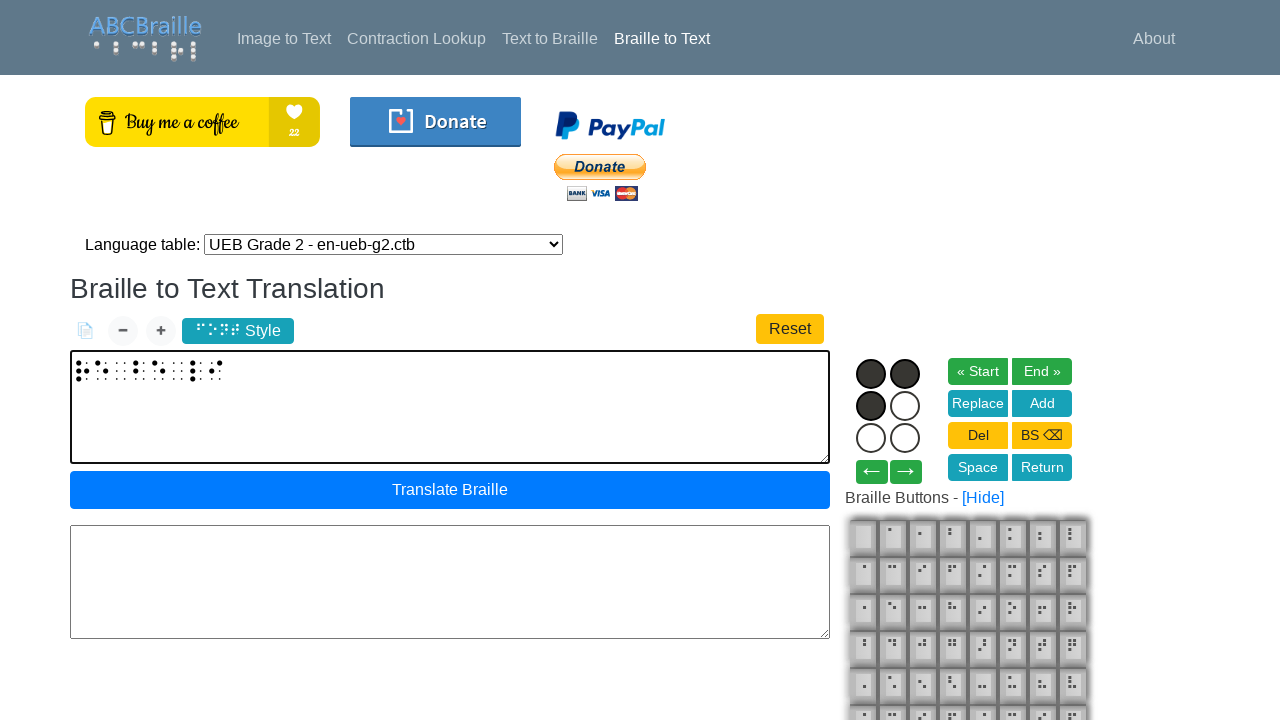

Clicked braille dot 5 in current cell at (905, 406) on label.cell-dot[for="dot15"]
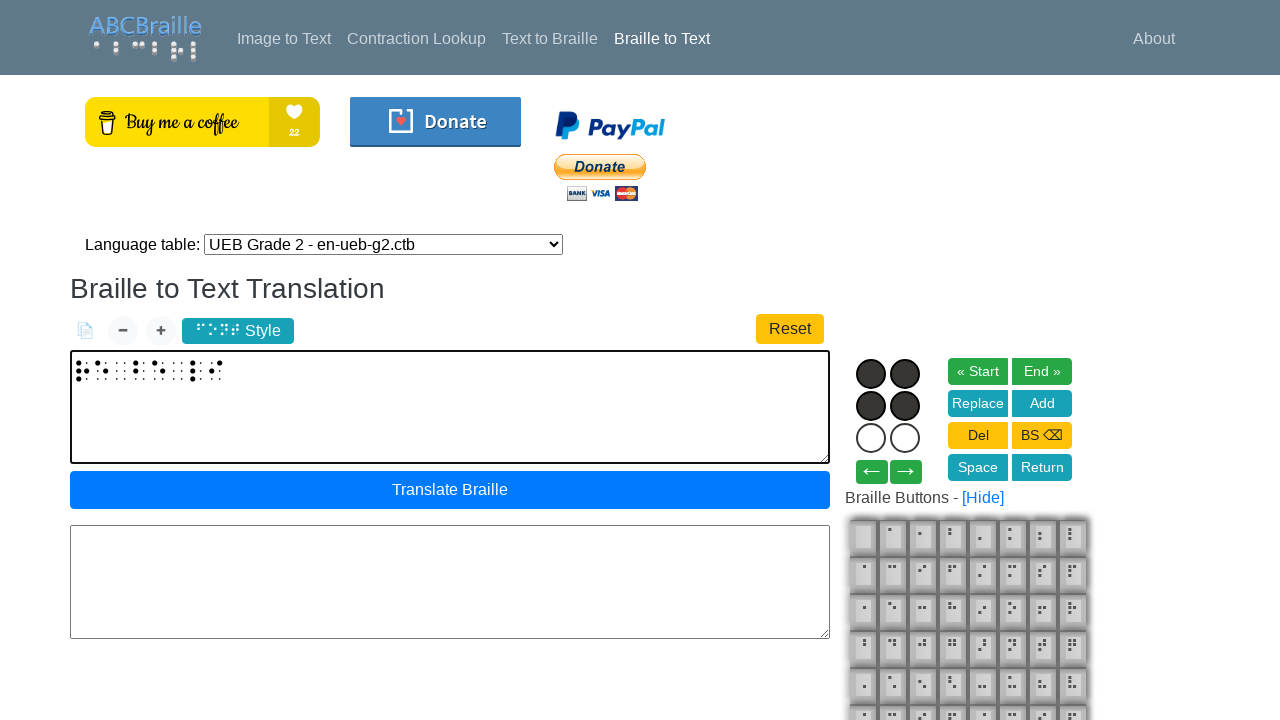

Clicked 'Add' button to add cell with selected dots at (1042, 403) on #btn_add
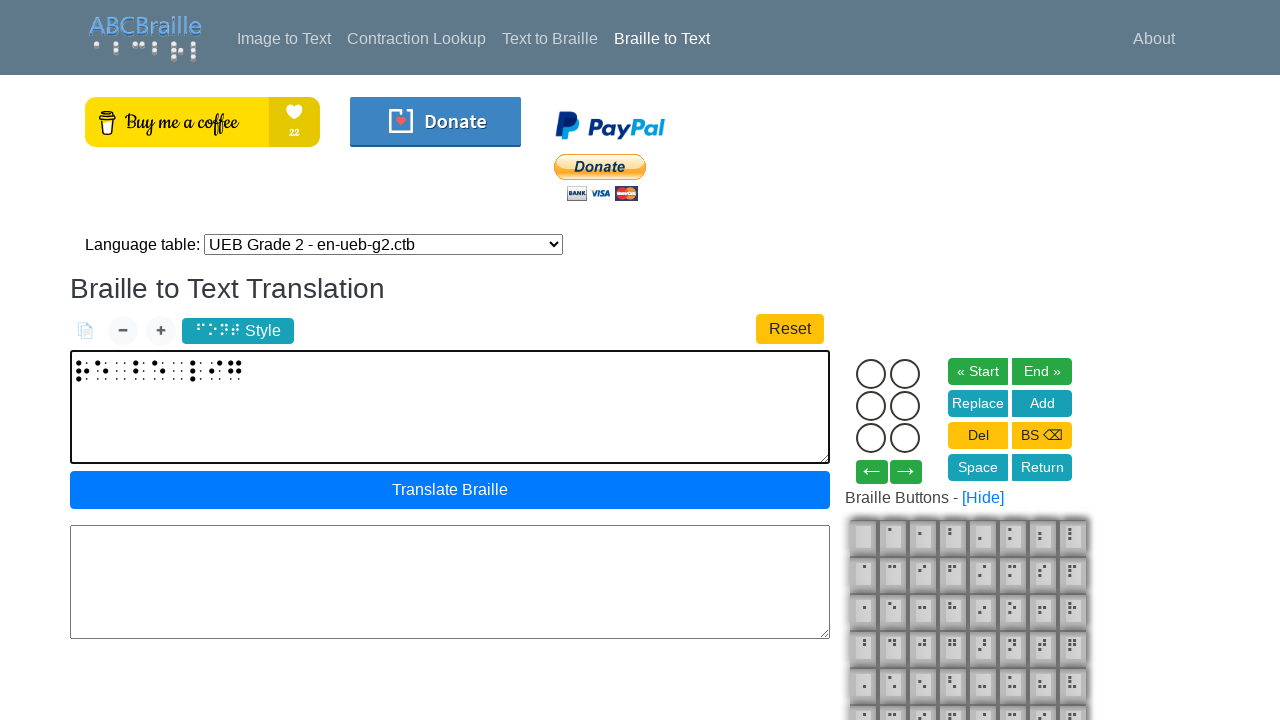

Clicked braille dot 1 in current cell at (871, 374) on label.cell-dot[for="dot11"]
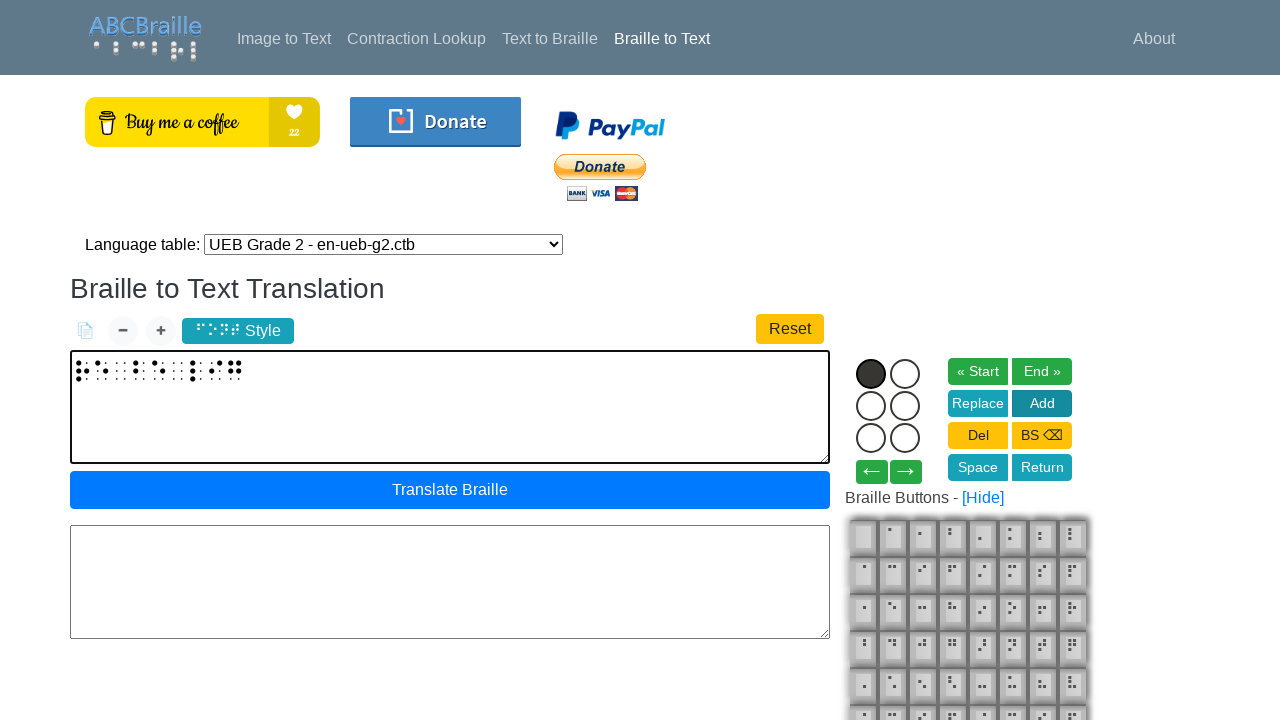

Clicked braille dot 2 in current cell at (871, 406) on label.cell-dot[for="dot12"]
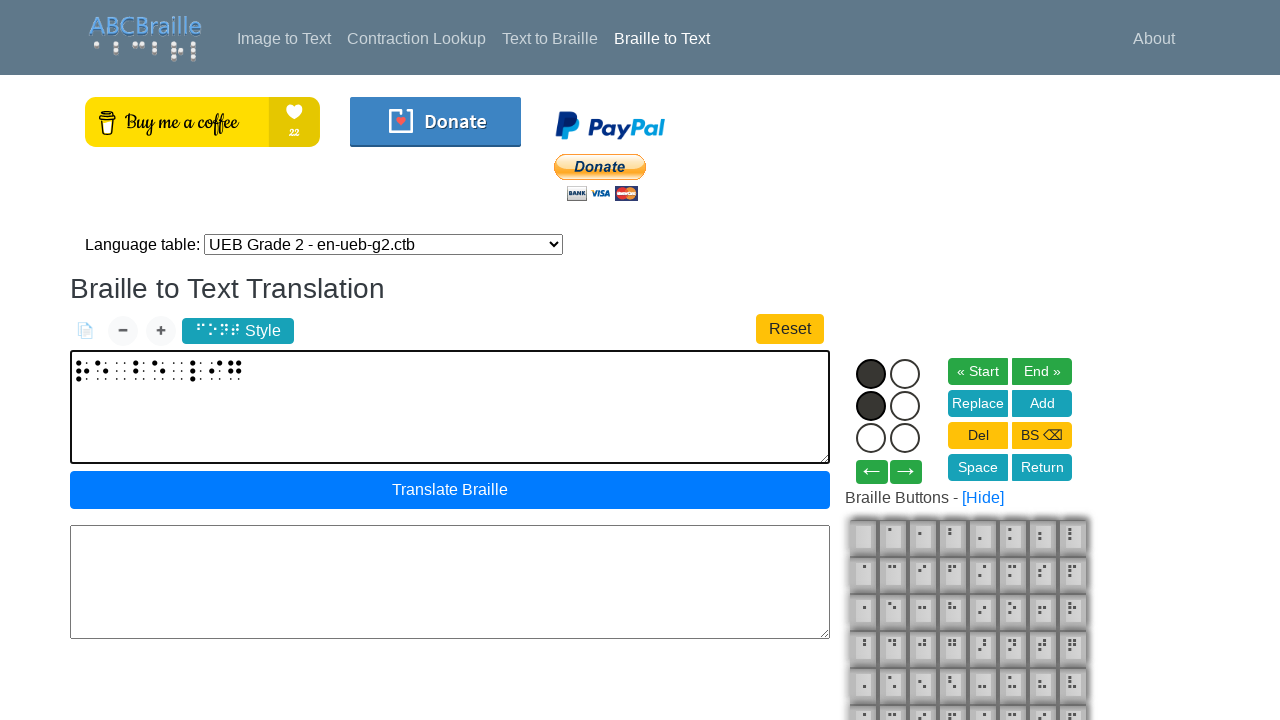

Clicked braille dot 5 in current cell at (905, 406) on label.cell-dot[for="dot15"]
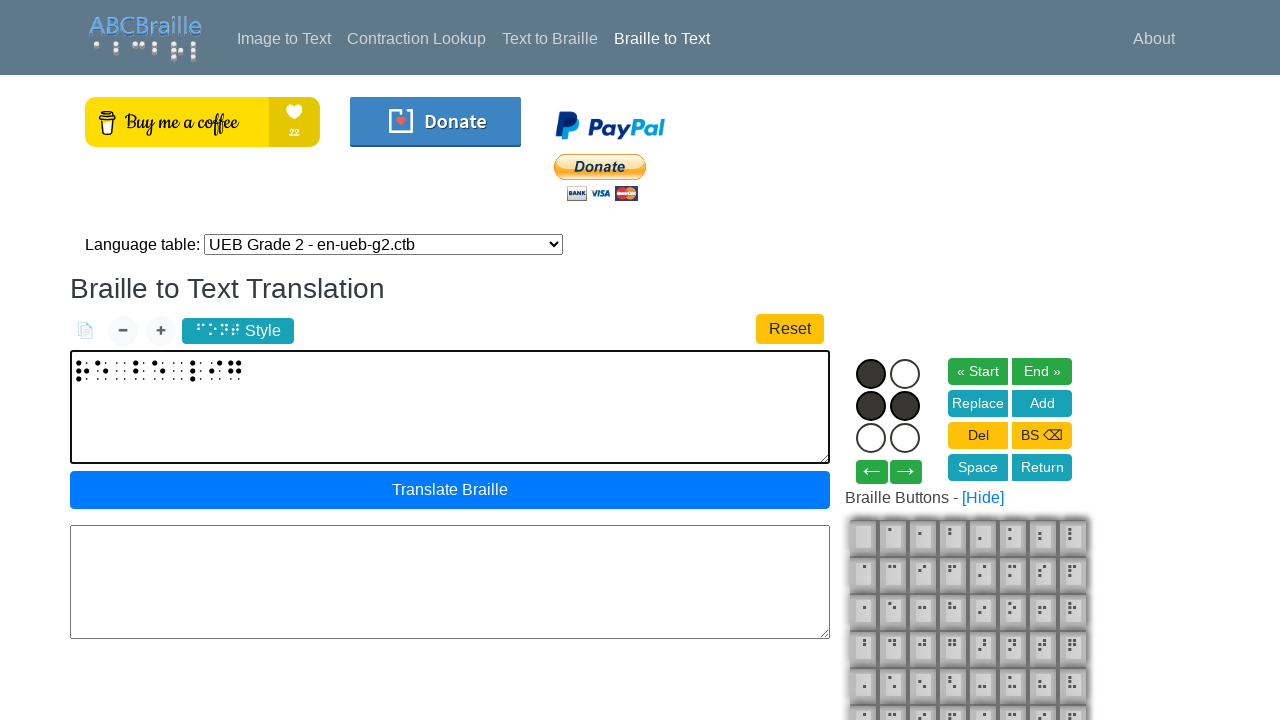

Clicked 'Add' button to add cell with selected dots at (1042, 403) on #btn_add
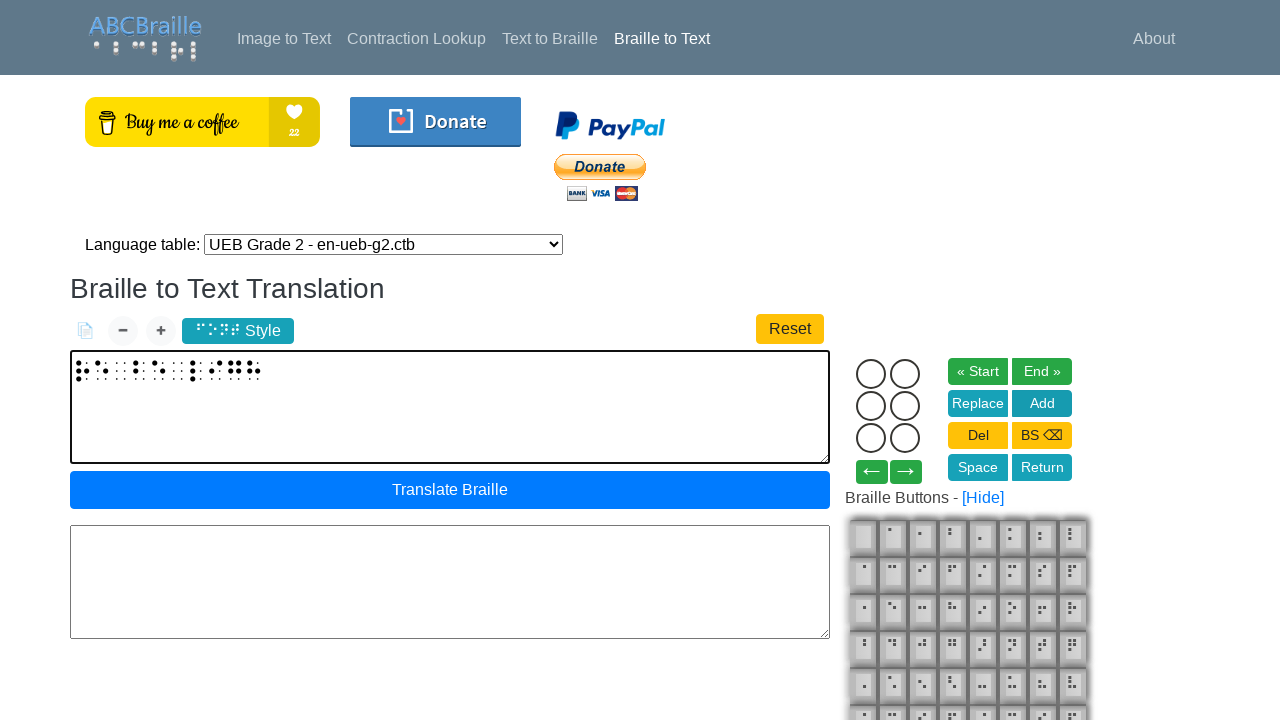

Clicked 'Translate Braille' button to convert cells to text at (450, 490) on #inputtextform .btn.btn-primary.btn-block
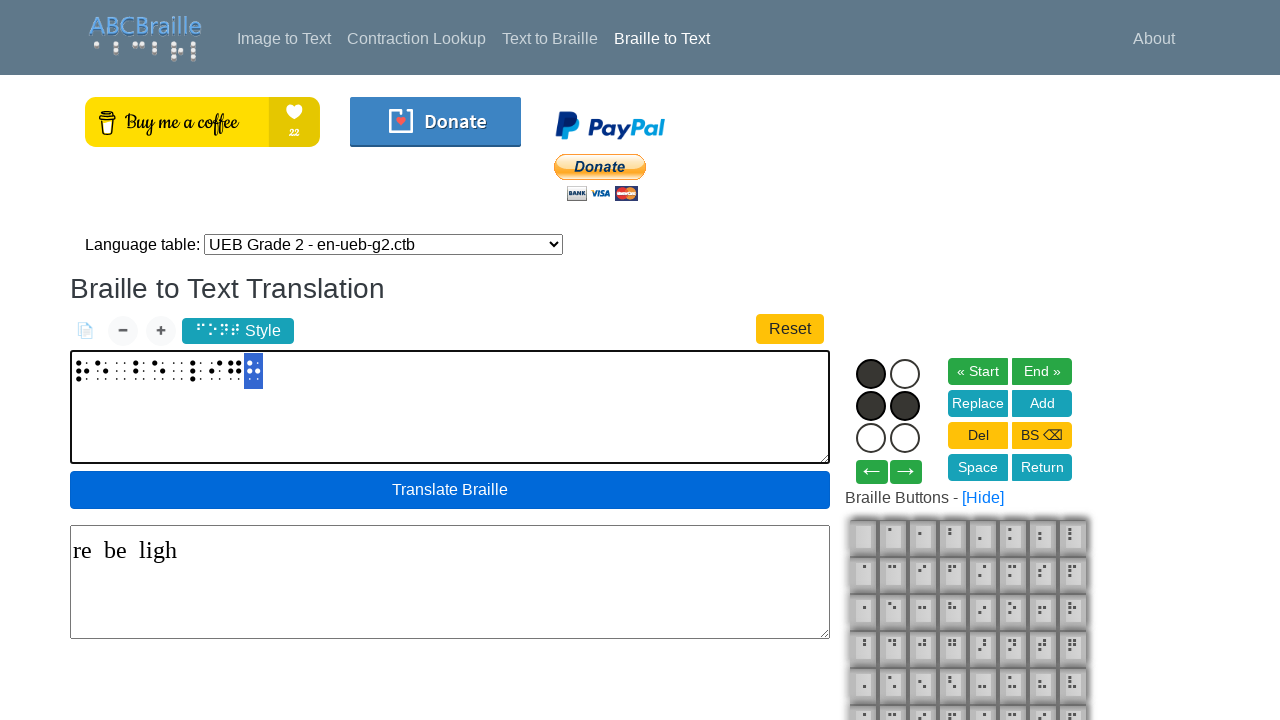

Translation output appeared on the page
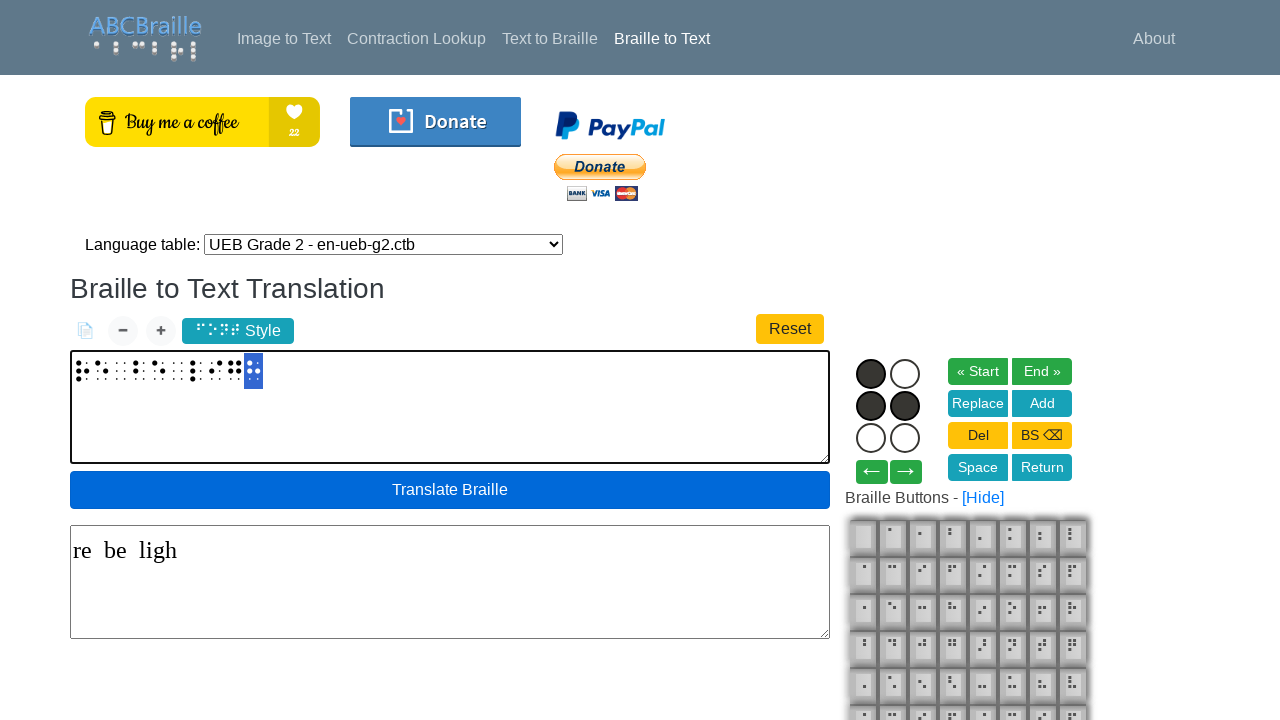

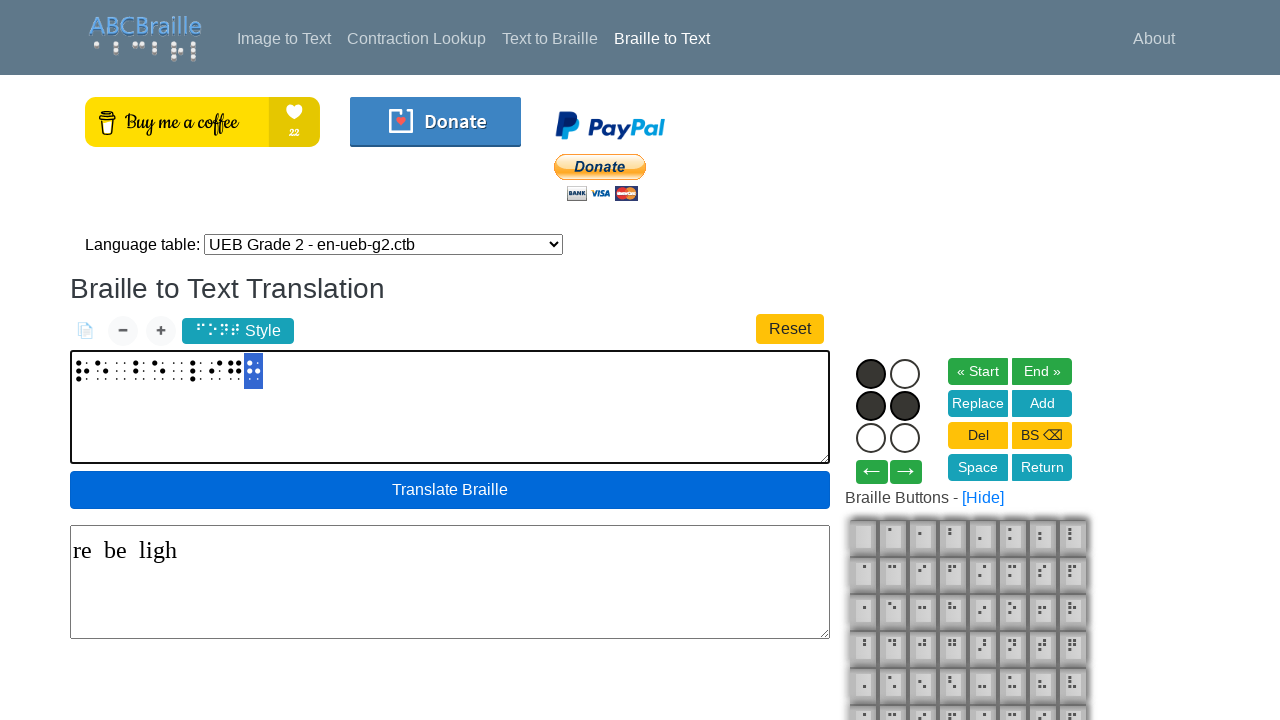